Tests API mocking functionality by intercepting an API response, adding a new fruit item to the JSON data, and verifying the mocked data appears on the page.

Starting URL: https://demo.playwright.dev/api-mocking

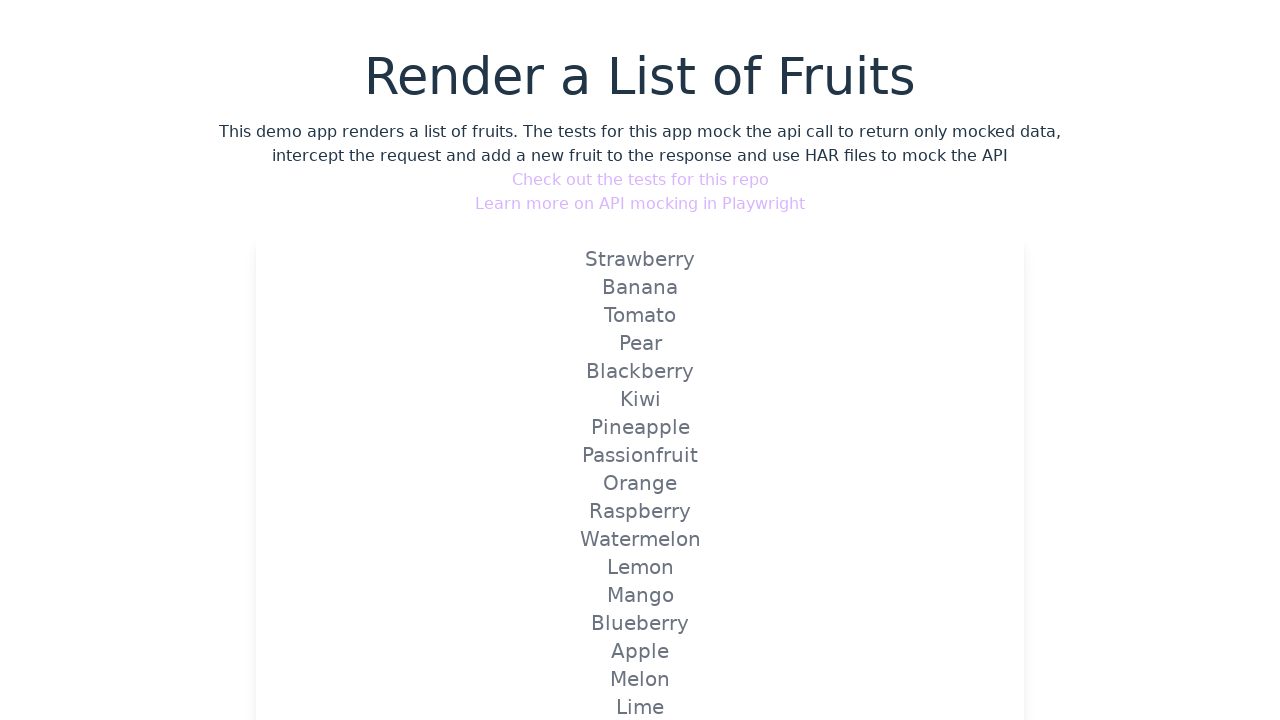

Set up route handler to intercept and modify API response
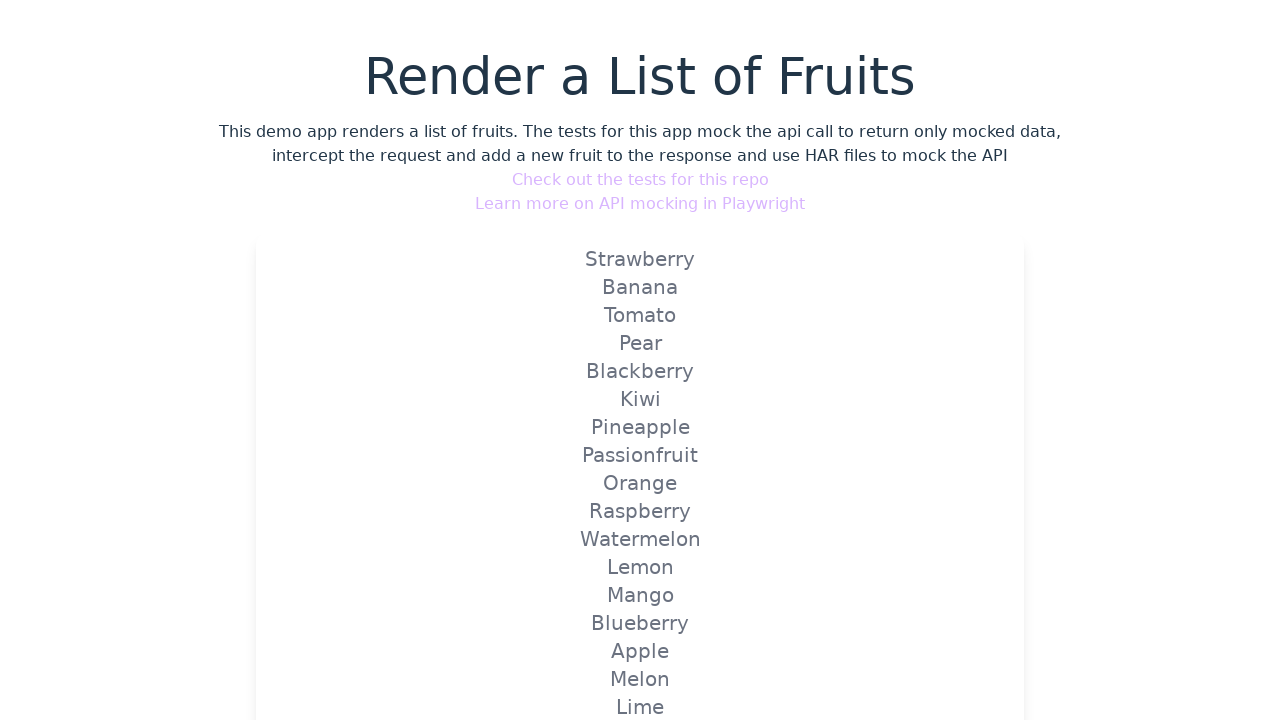

Navigated to API mocking demo page
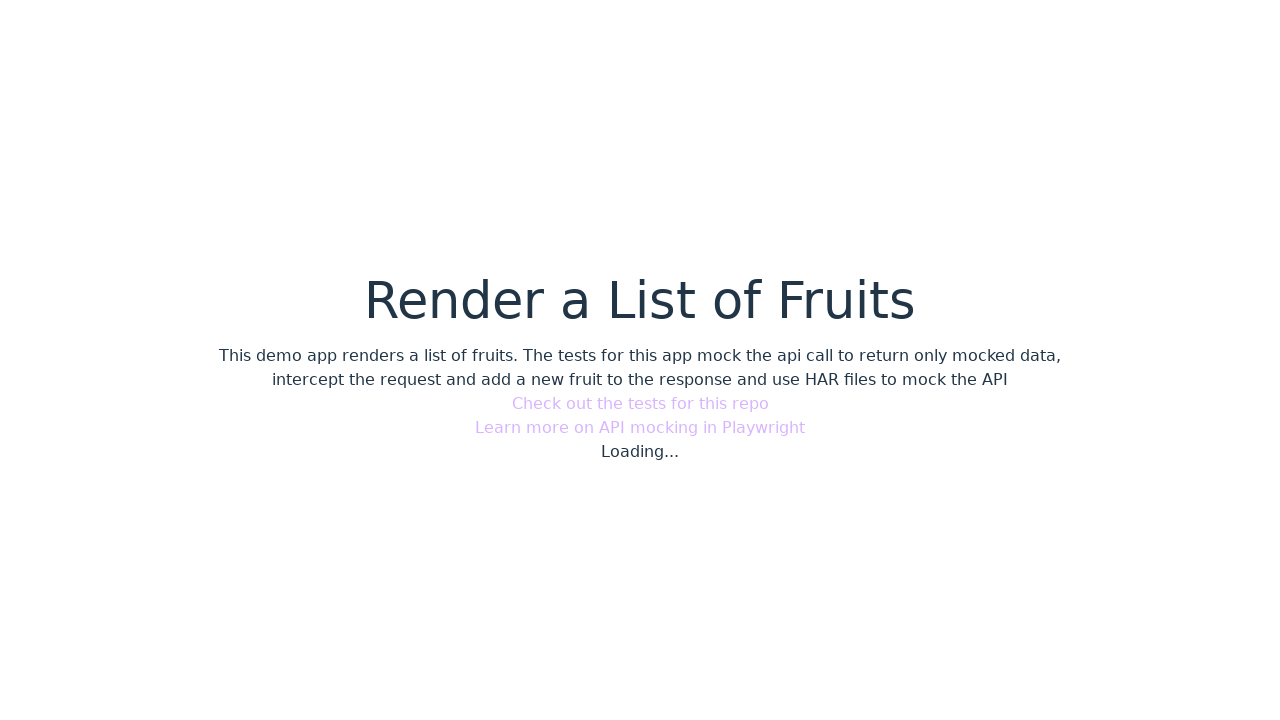

Verified that the mocked fruit 'Loquat' appears on the page
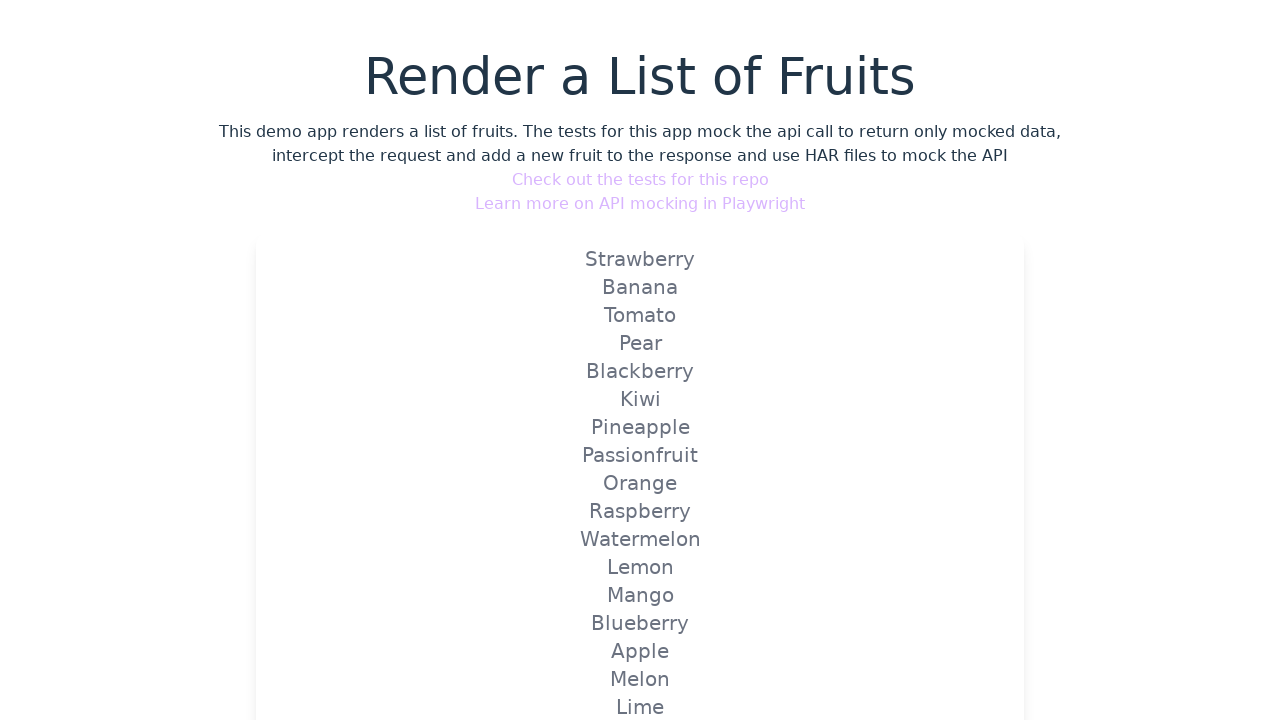

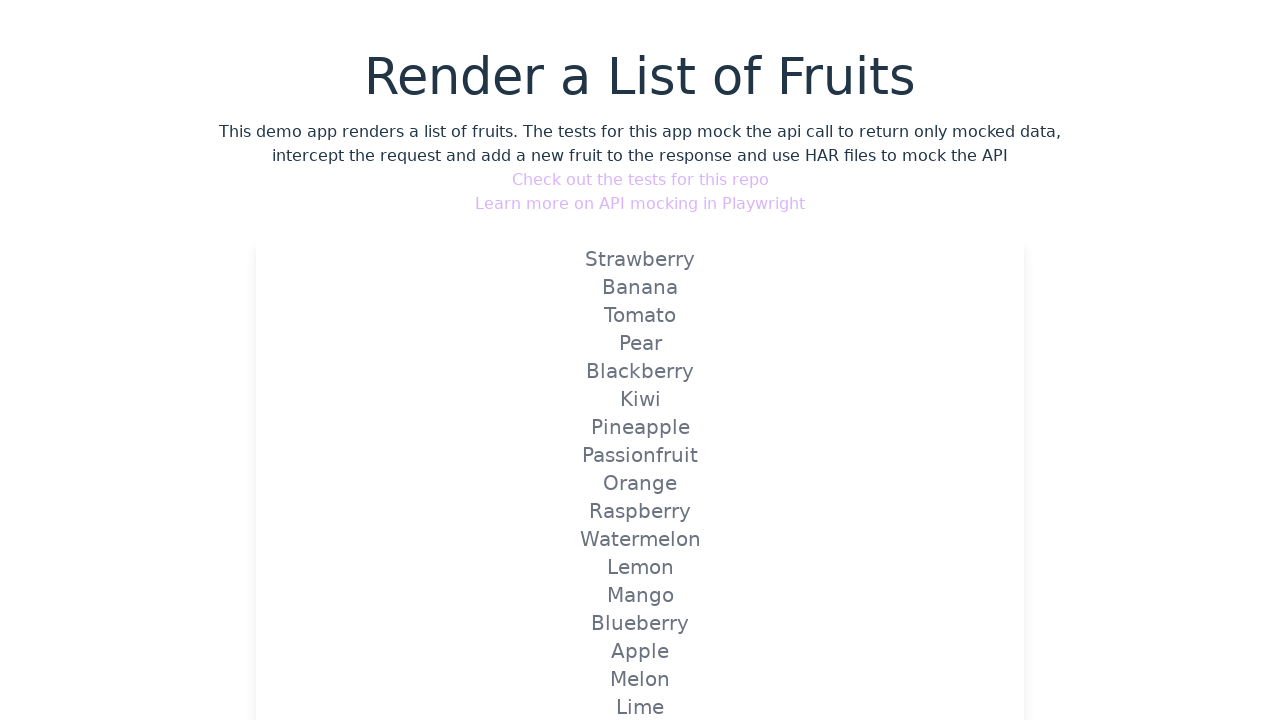